Tests the text-box form by filling in user name, email, current address, and permanent address fields, then submitting and verifying the output displays the entered values.

Starting URL: https://demoqa.com/text-box

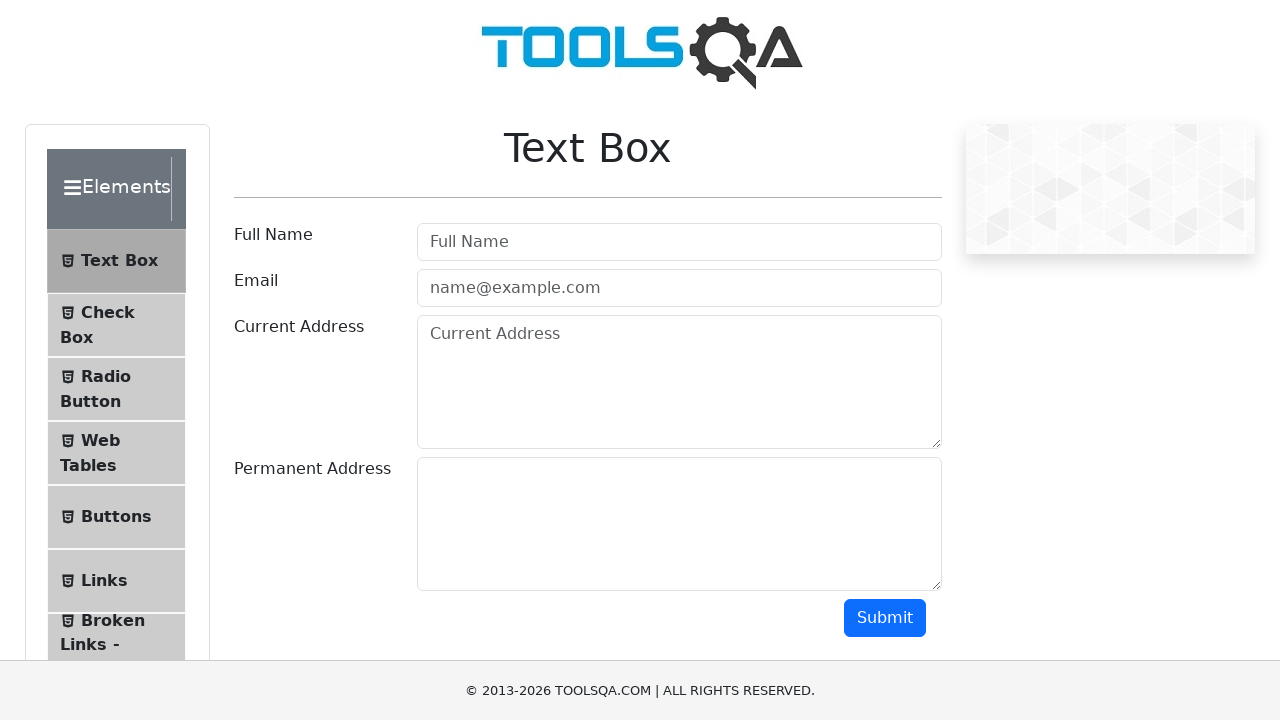

Filled user name field with 'Marina' on #userName
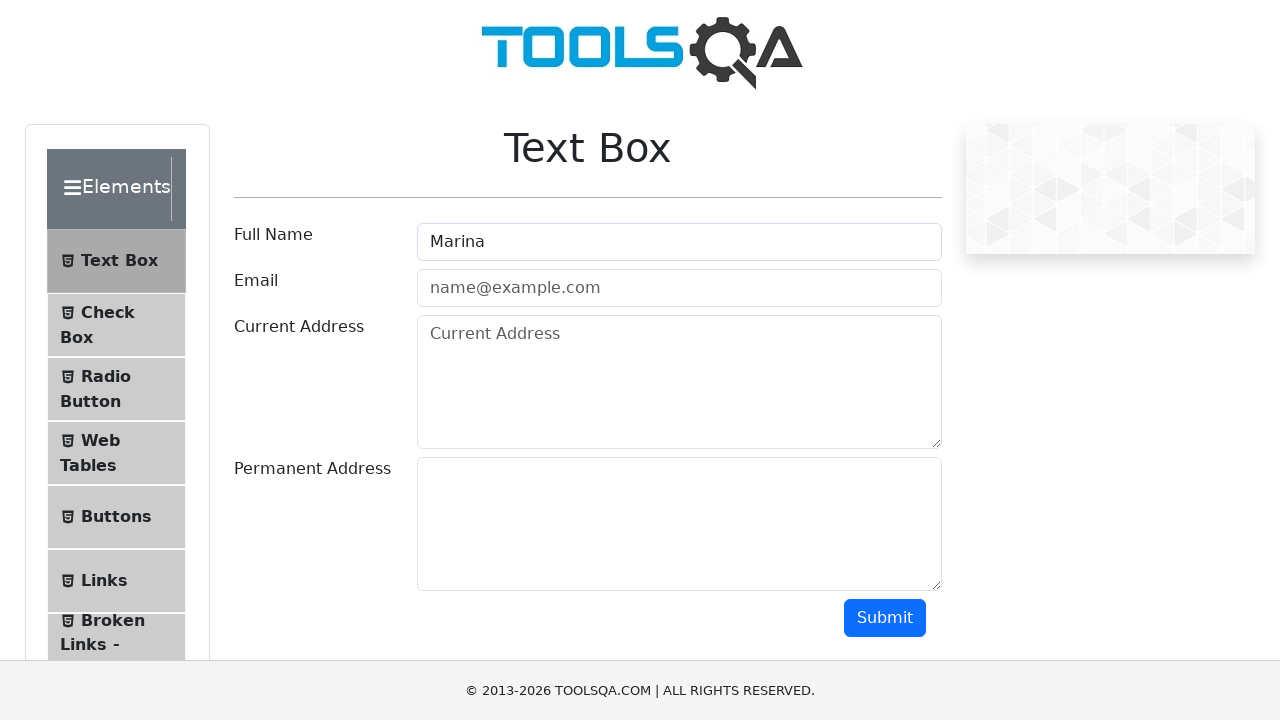

Filled email field with 'Marinamari@rom.eu' on #userEmail
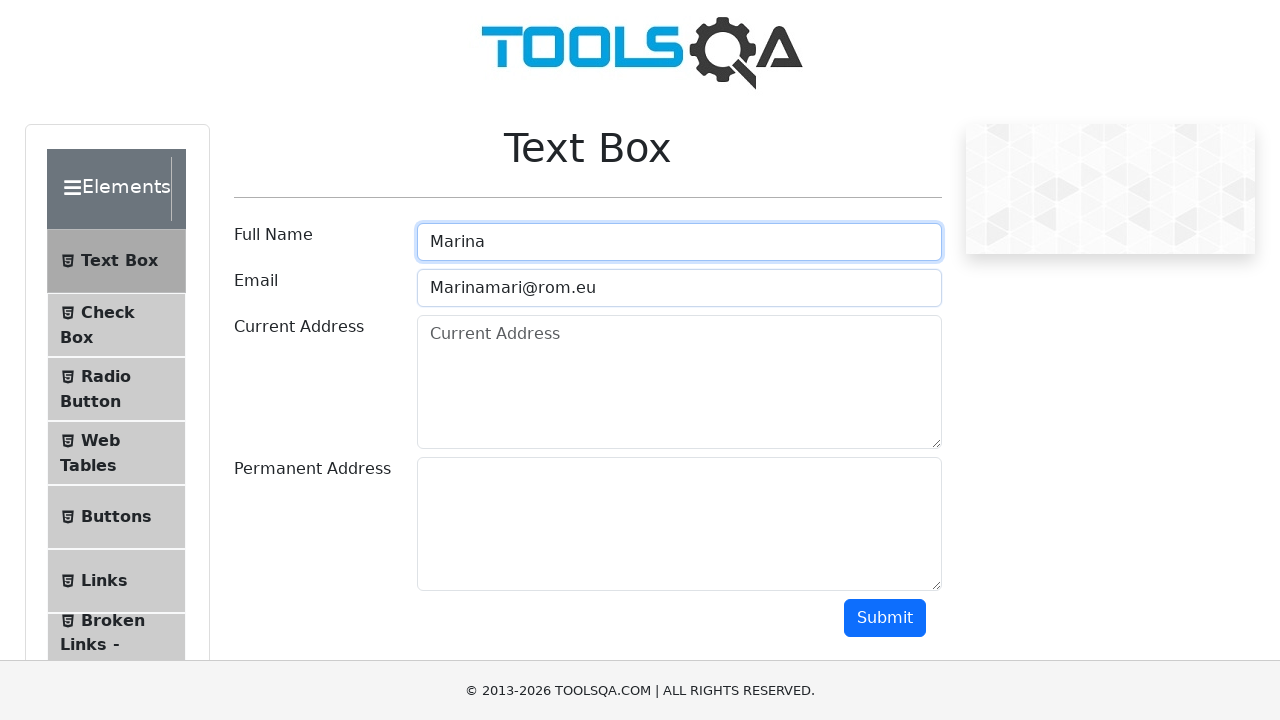

Filled current address field with '1111222' on #currentAddress
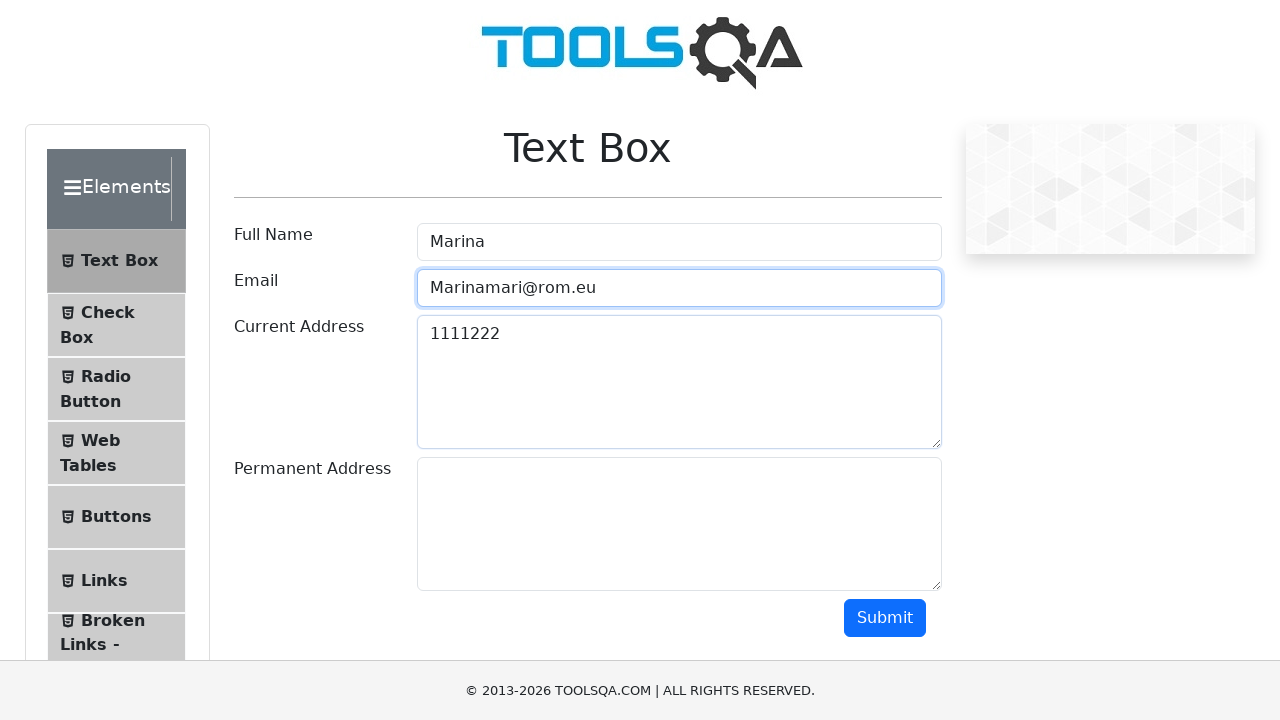

Filled permanent address field with 'abavfd' on #permanentAddress
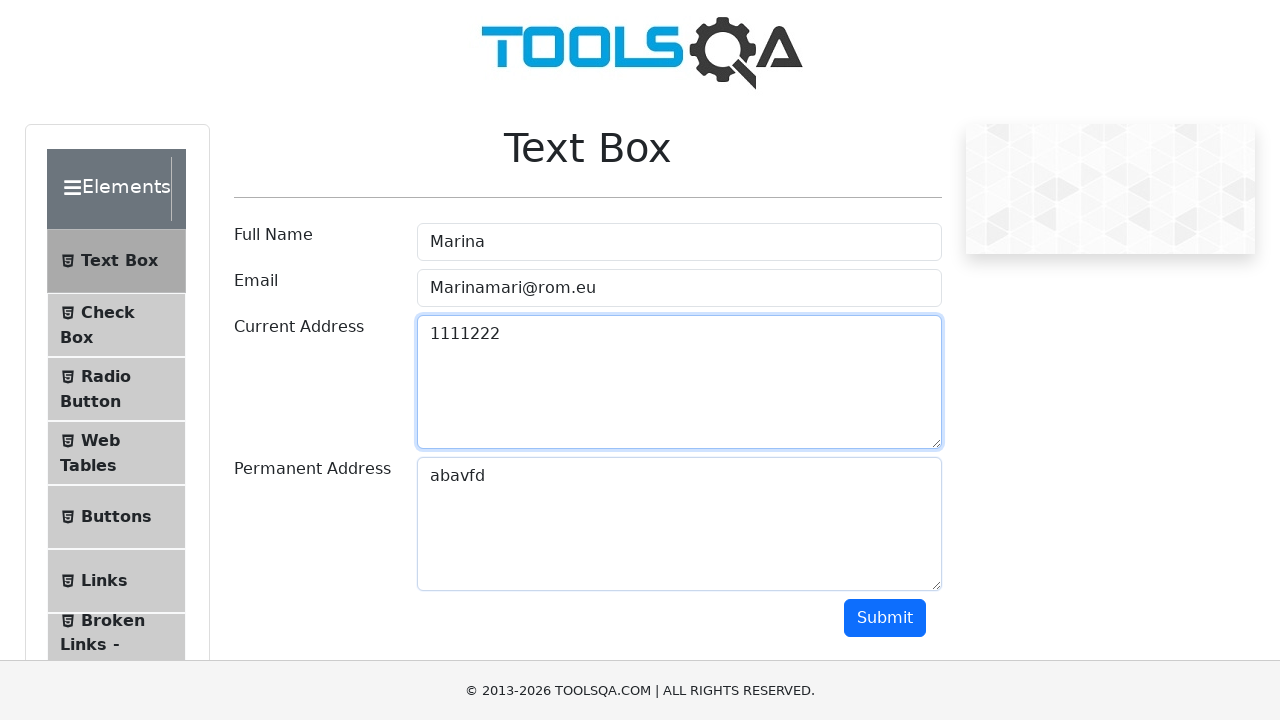

Clicked Submit button at (885, 618) on #submit
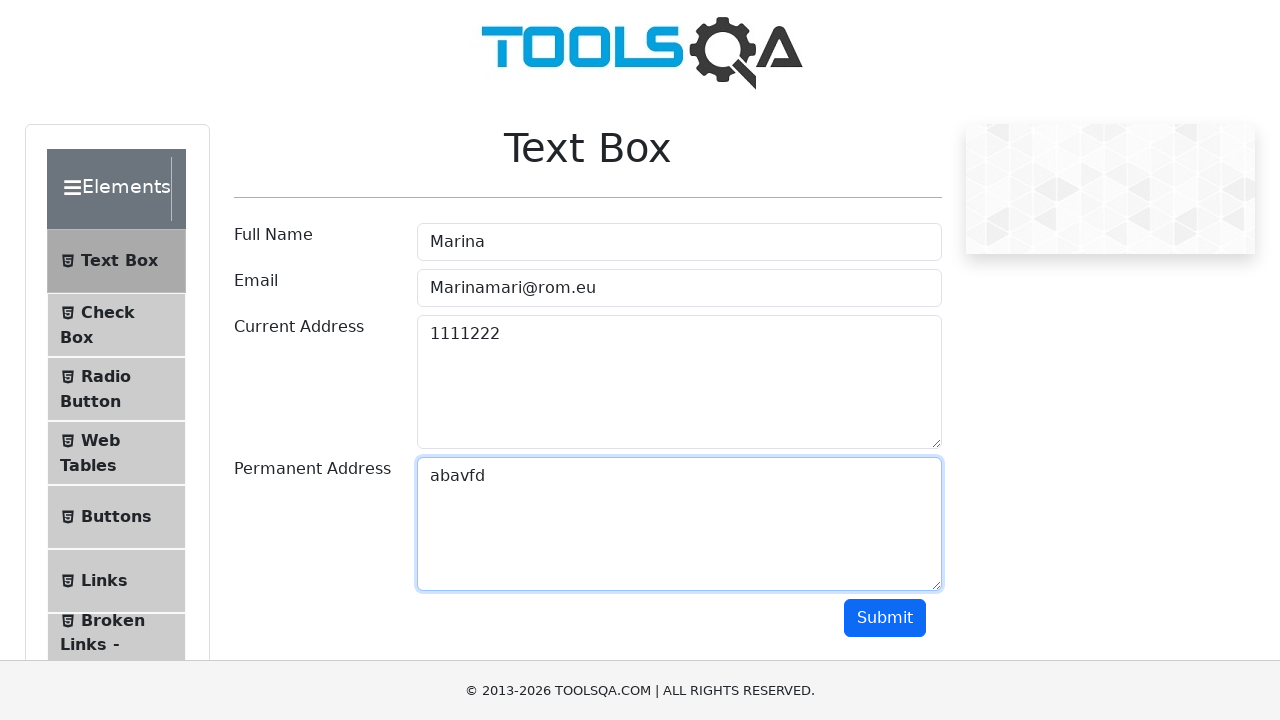

Output section became visible with submitted values
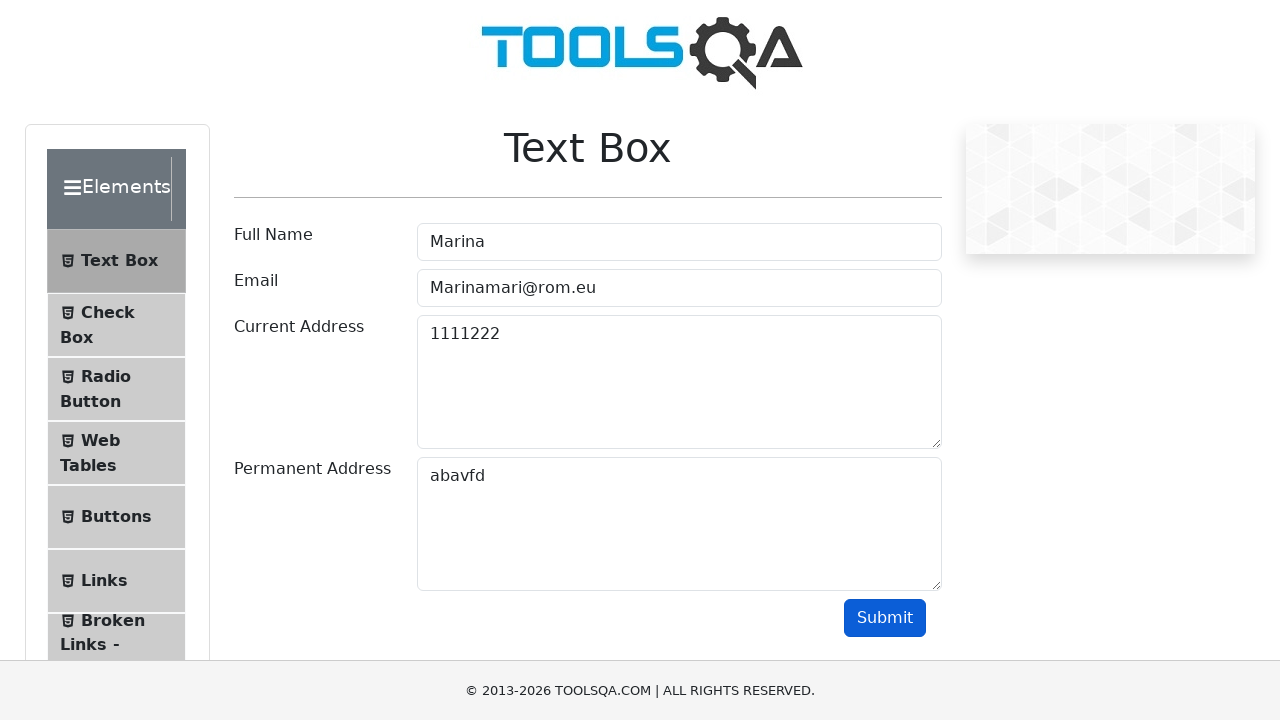

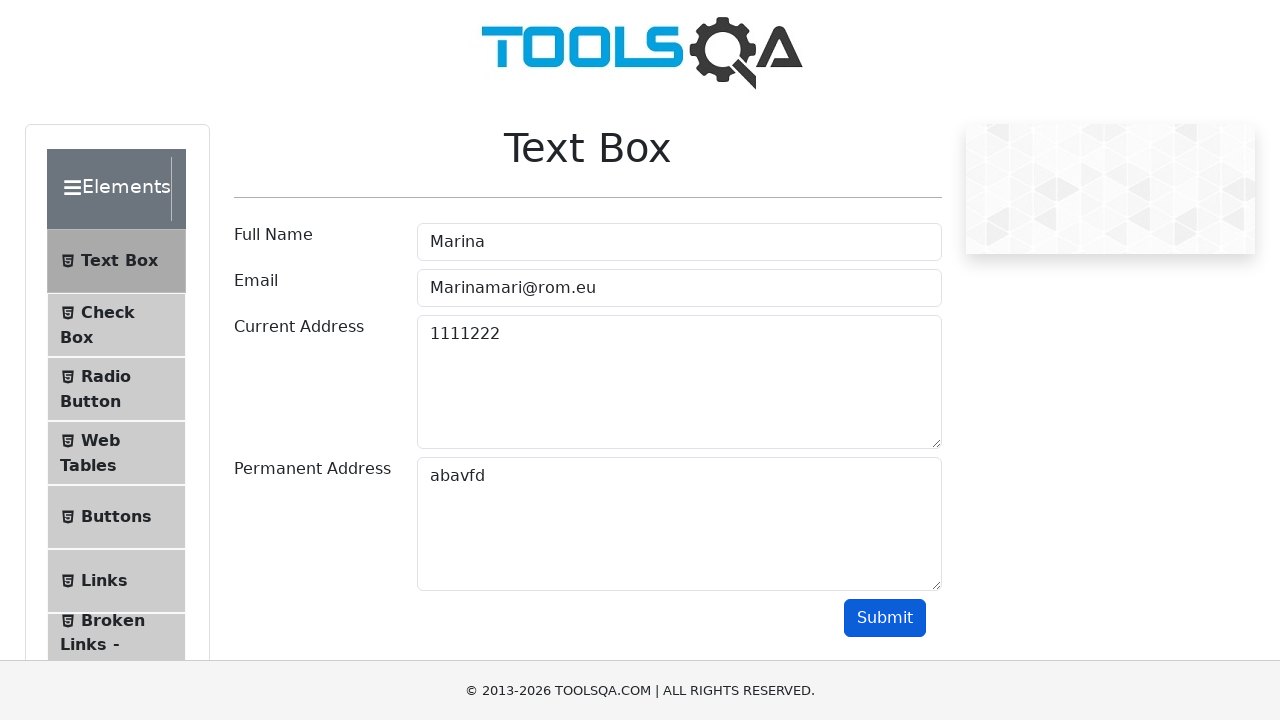